Tests browser alert handling by clicking to trigger a confirm dialog, dismissing it (pressing Cancel), and verifying the result message shows "You Pressed Cancel"

Starting URL: https://demo.automationtesting.in/Alerts.html

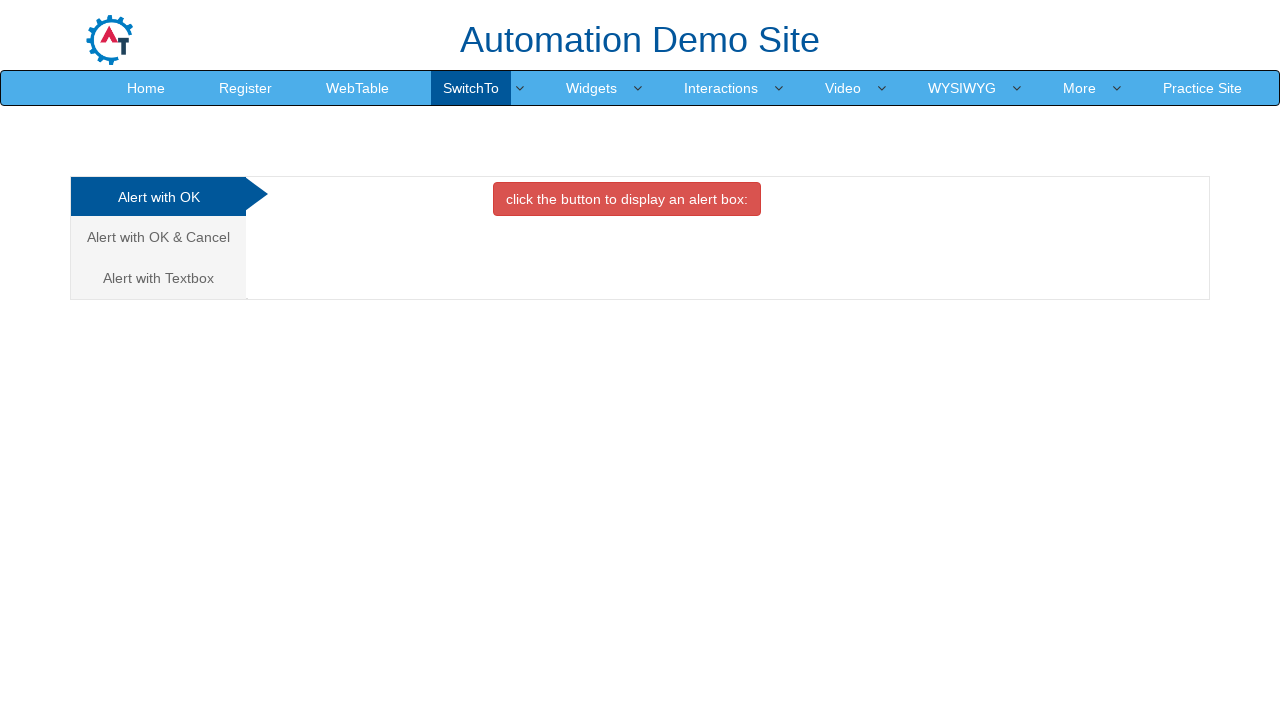

Clicked on 'Alert with OK & Cancel' tab at (158, 237) on xpath=//a[text()='Alert with OK & Cancel ']
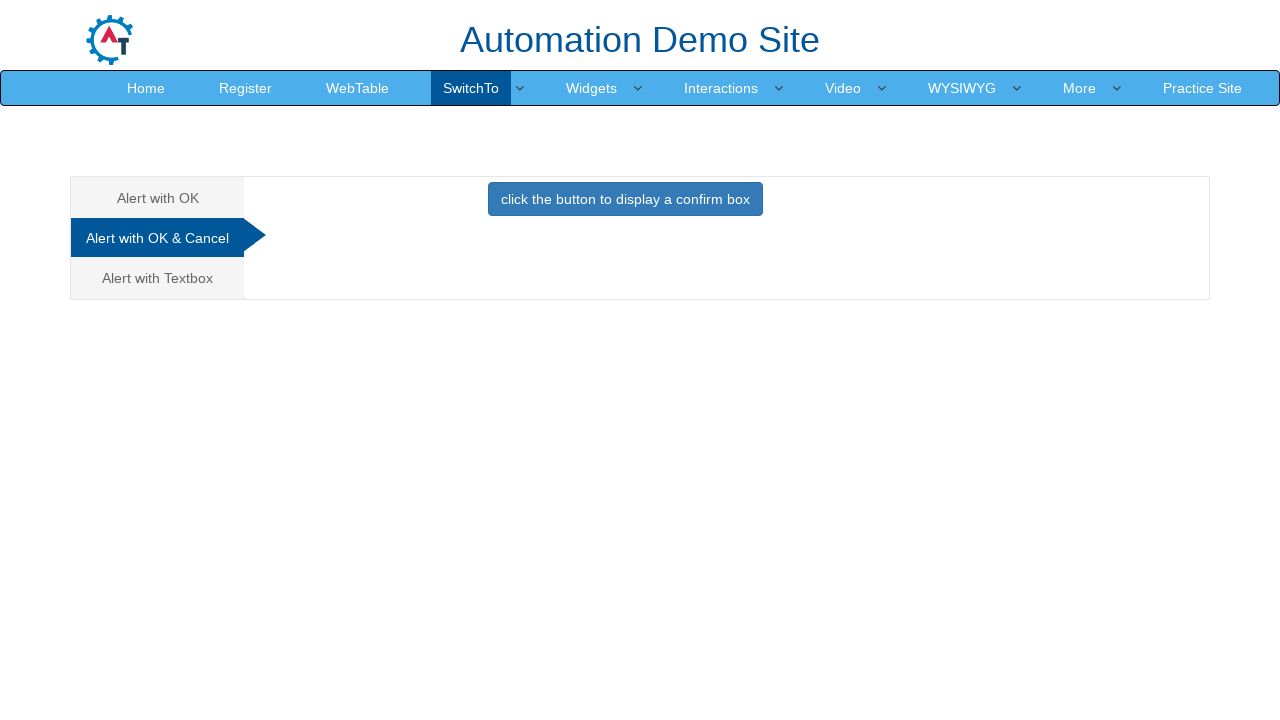

Clicked button to trigger the confirm box at (625, 199) on xpath=//button[@onclick='confirmbox()']
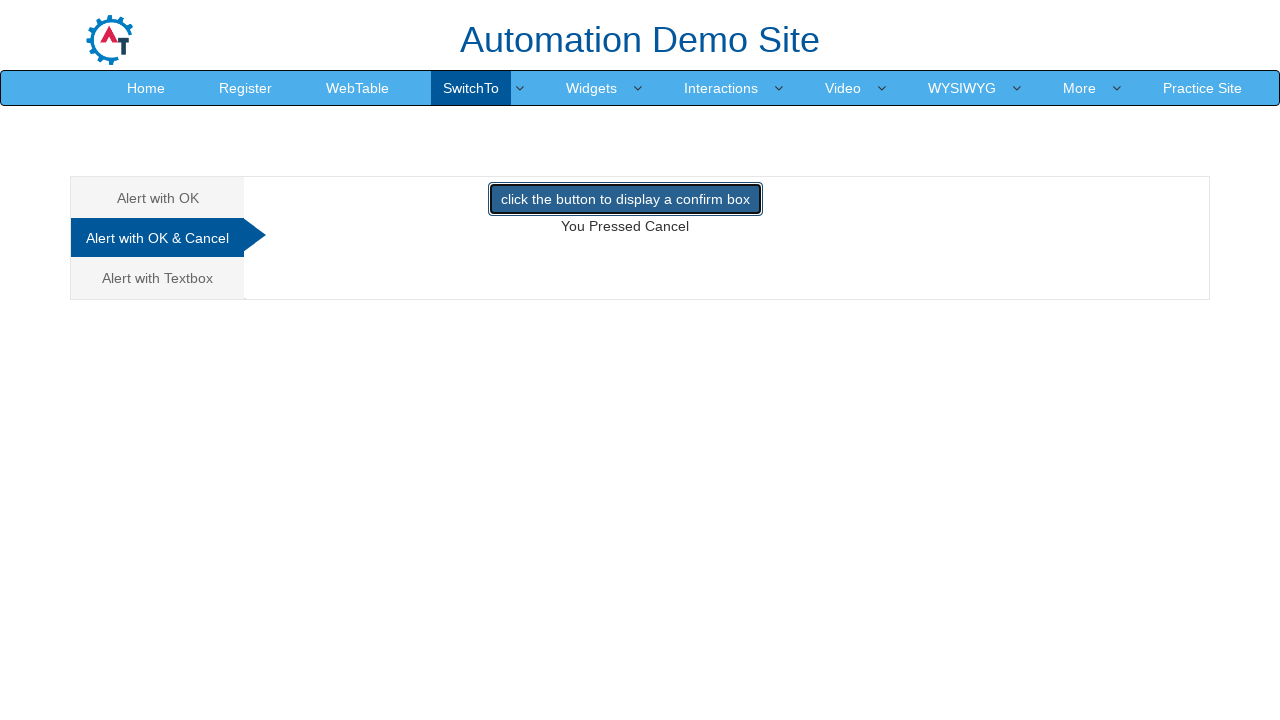

Set up dialog handler to dismiss (cancel) the confirm dialog
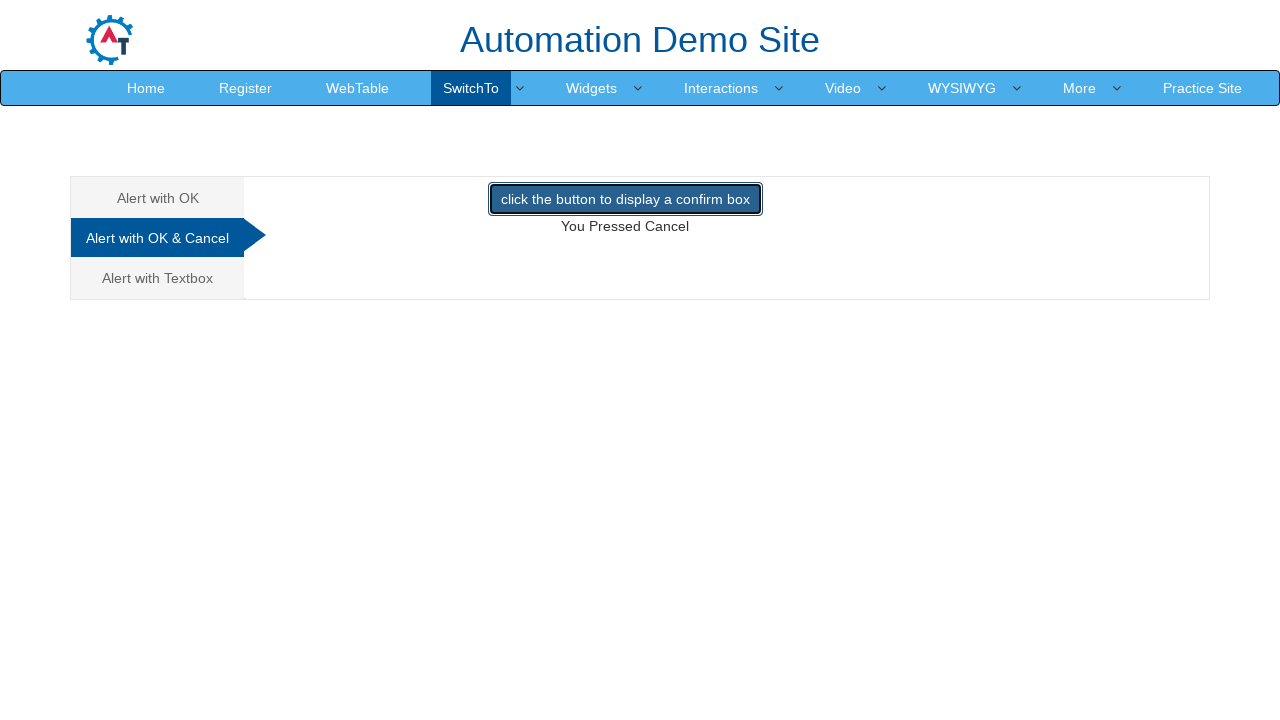

Re-clicked button to trigger the confirm dialog with handler active at (625, 199) on xpath=//button[@onclick='confirmbox()']
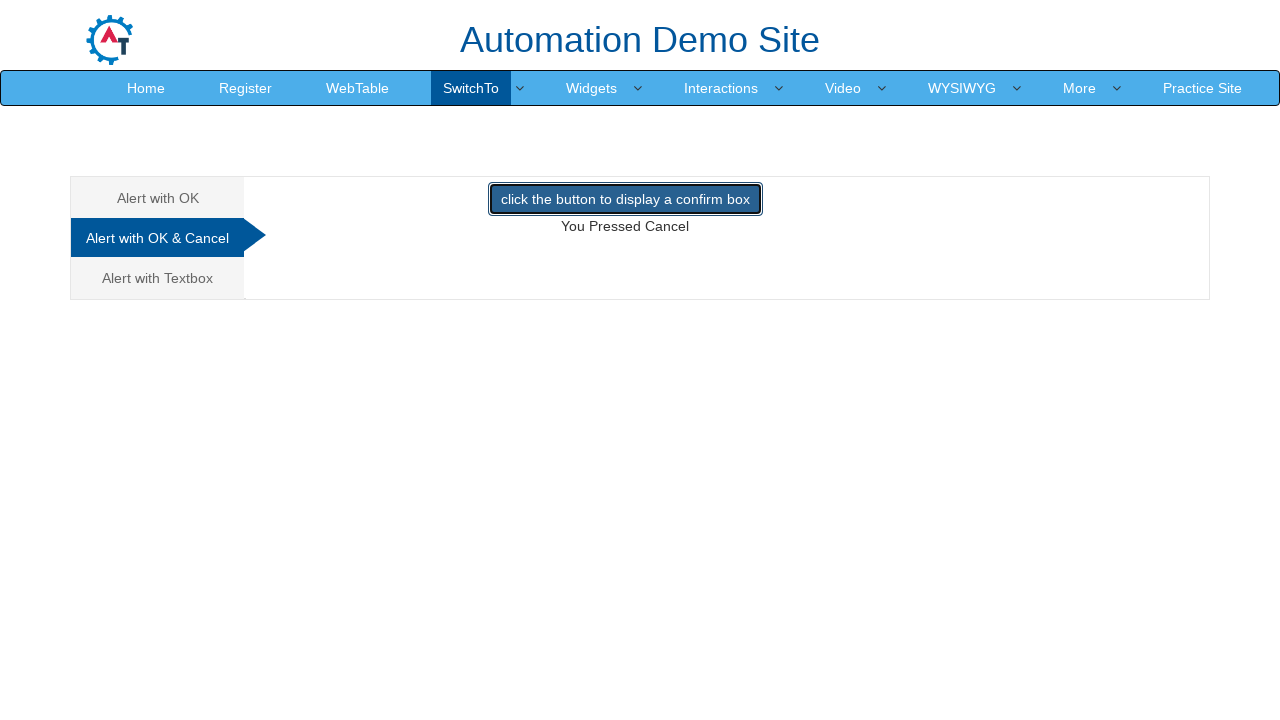

Verified result message 'You Pressed Cancel' is displayed
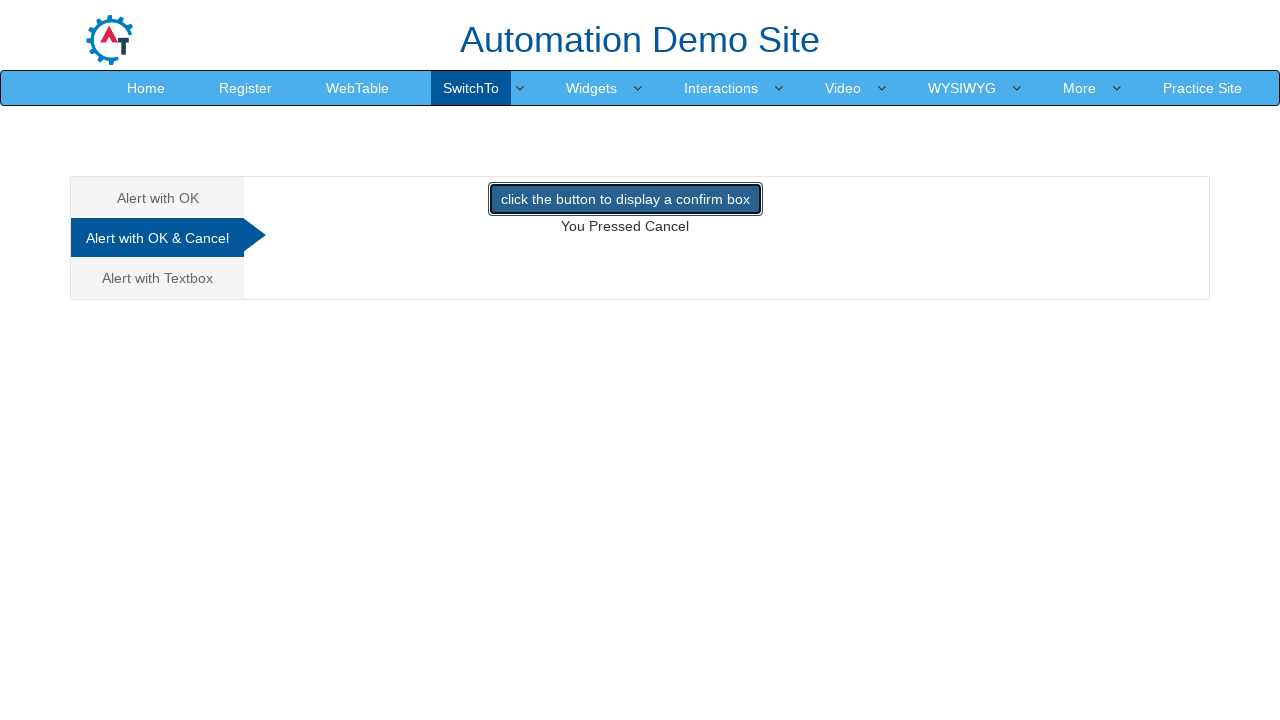

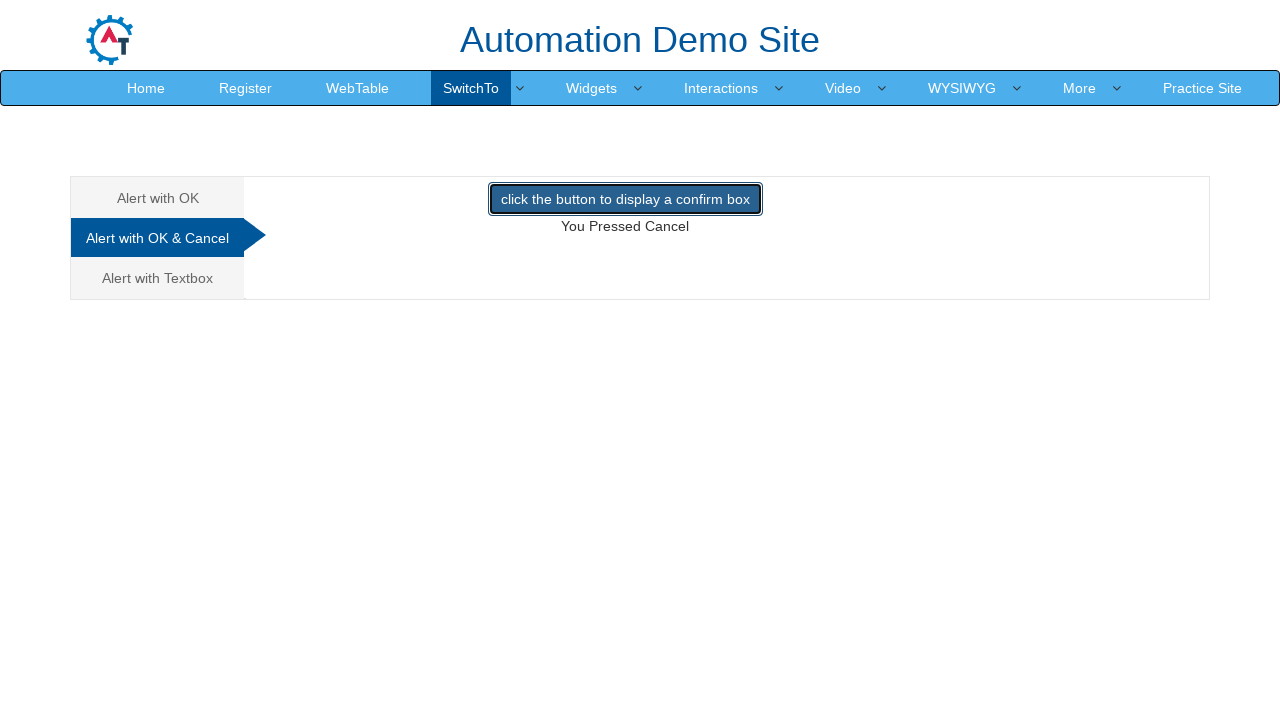